Tests window/tab switching functionality by opening a new tab and verifying content in the new tab

Starting URL: https://demoqa.com/browser-windows

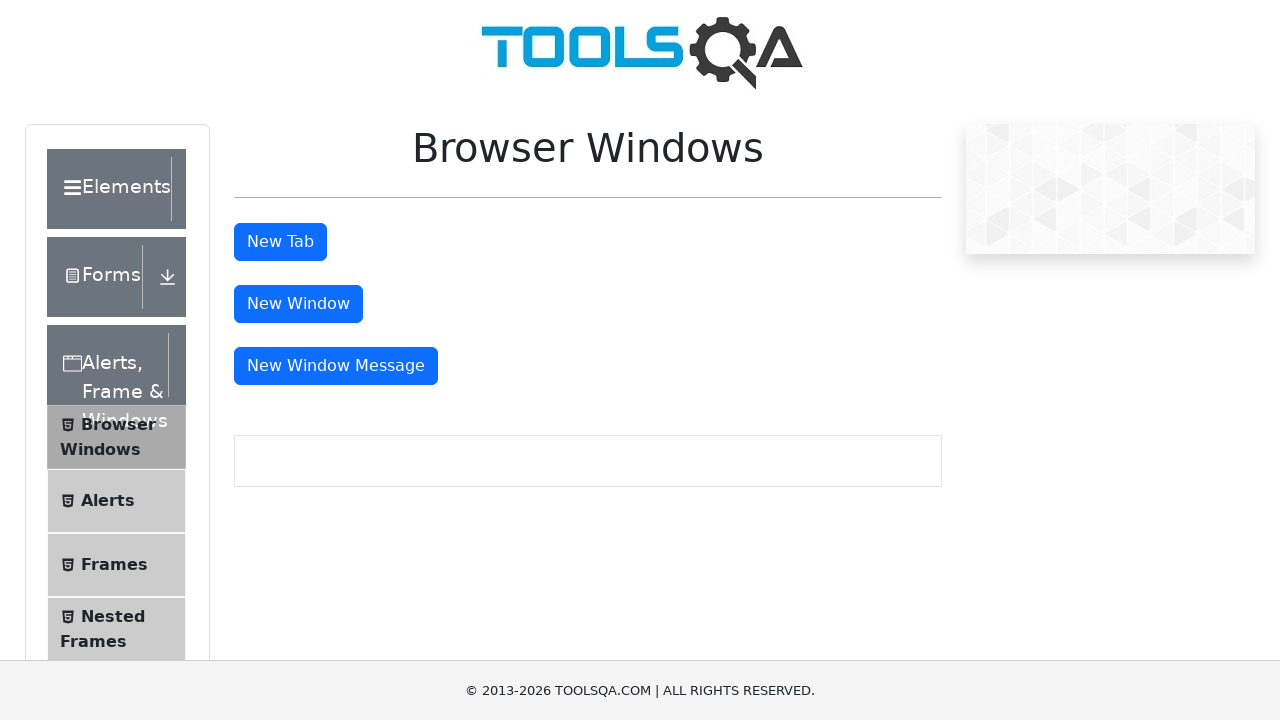

Clicked button to open new tab at (280, 242) on #tabButton
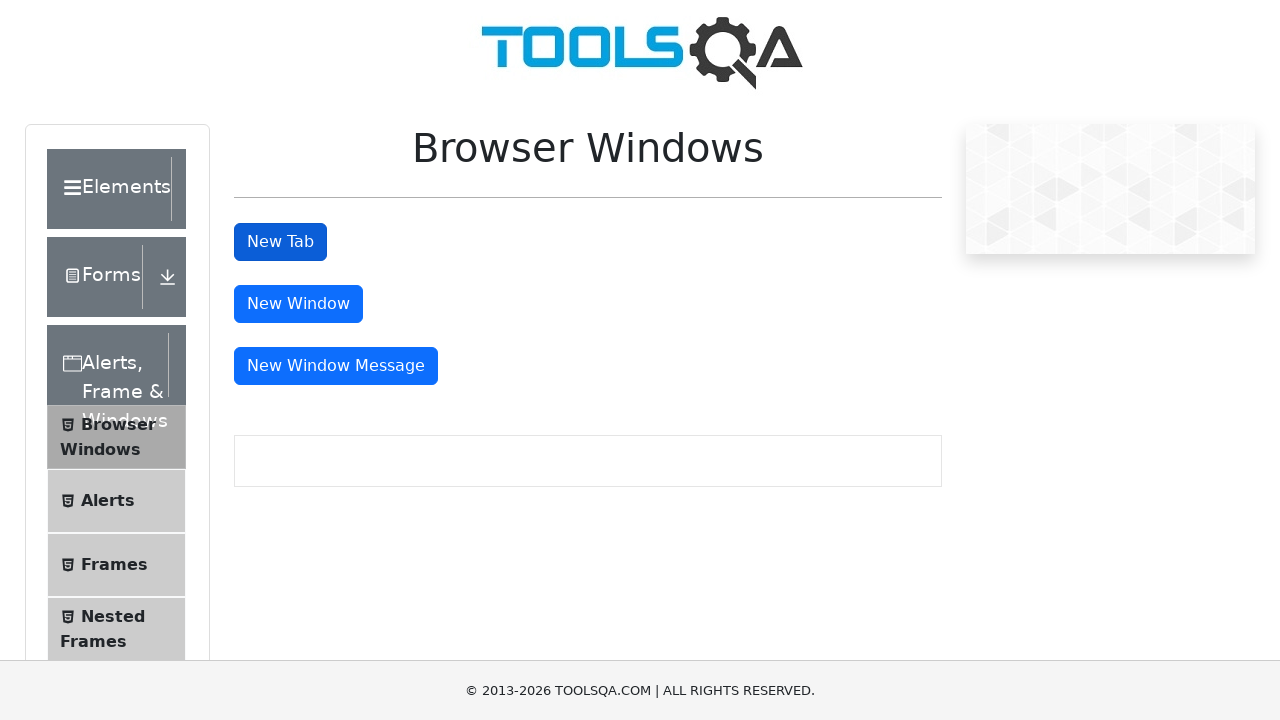

New tab opened and captured
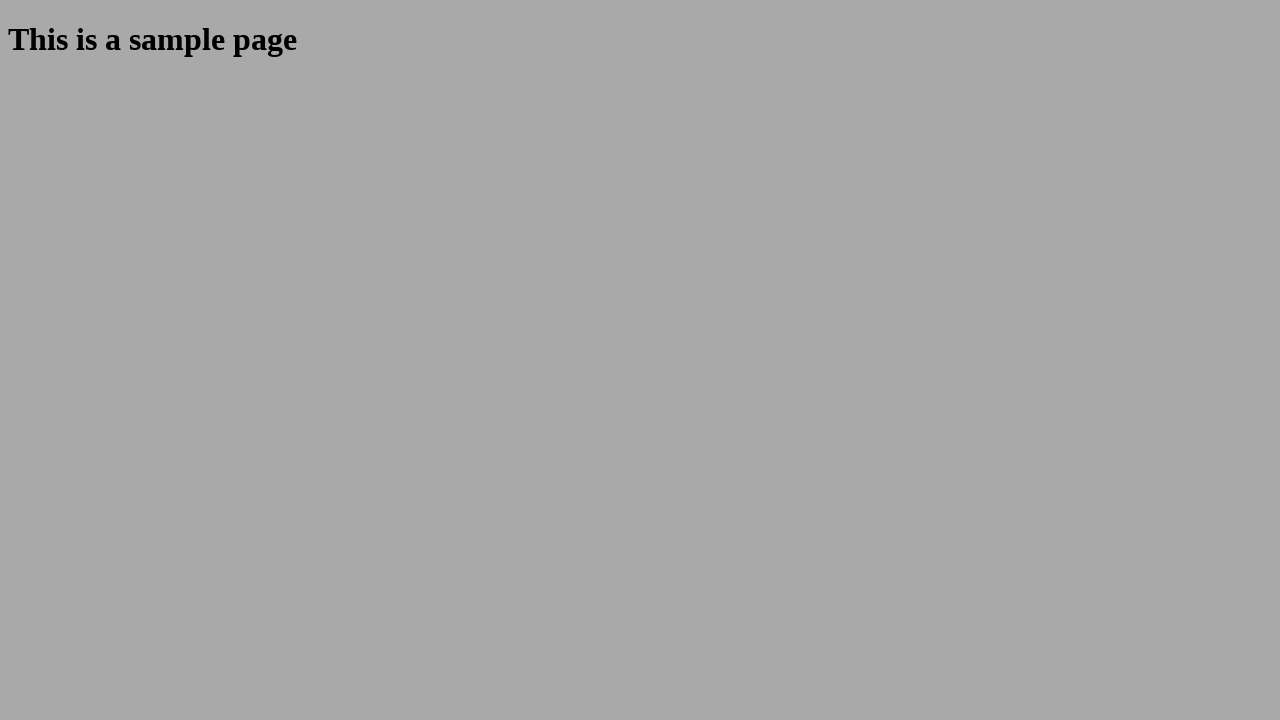

New tab finished loading
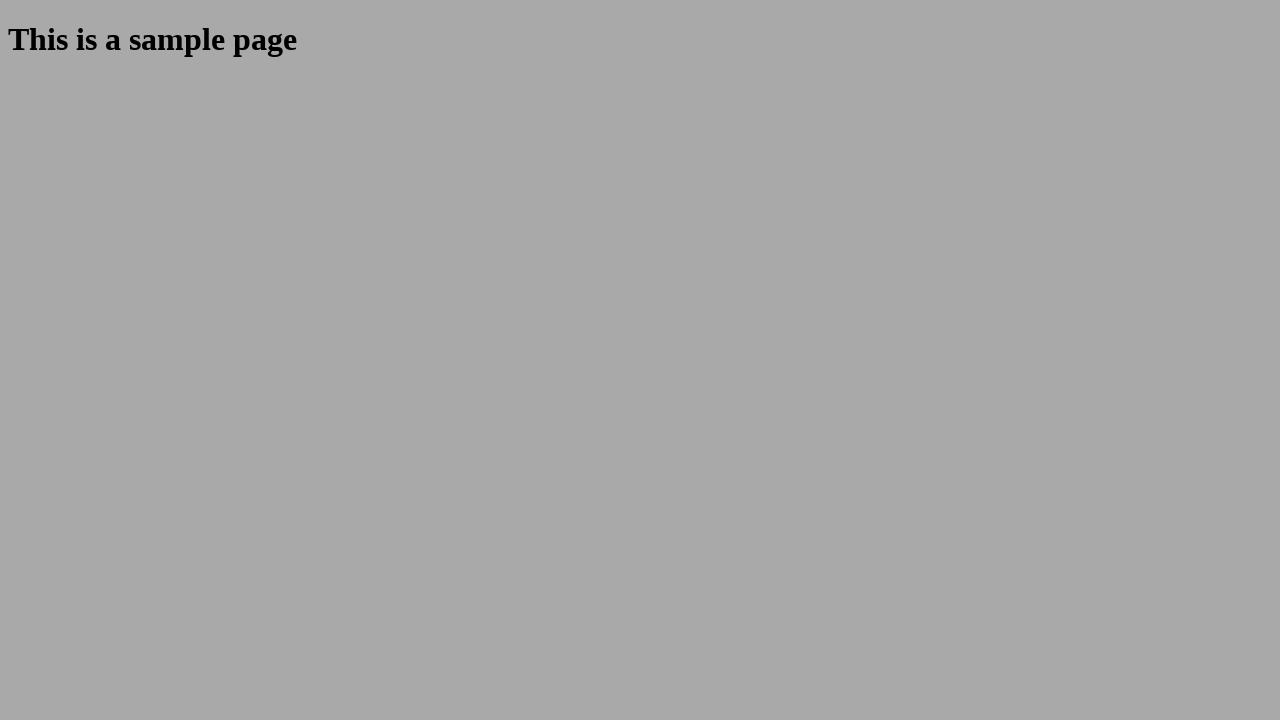

Retrieved heading text from new tab: This is a sample page
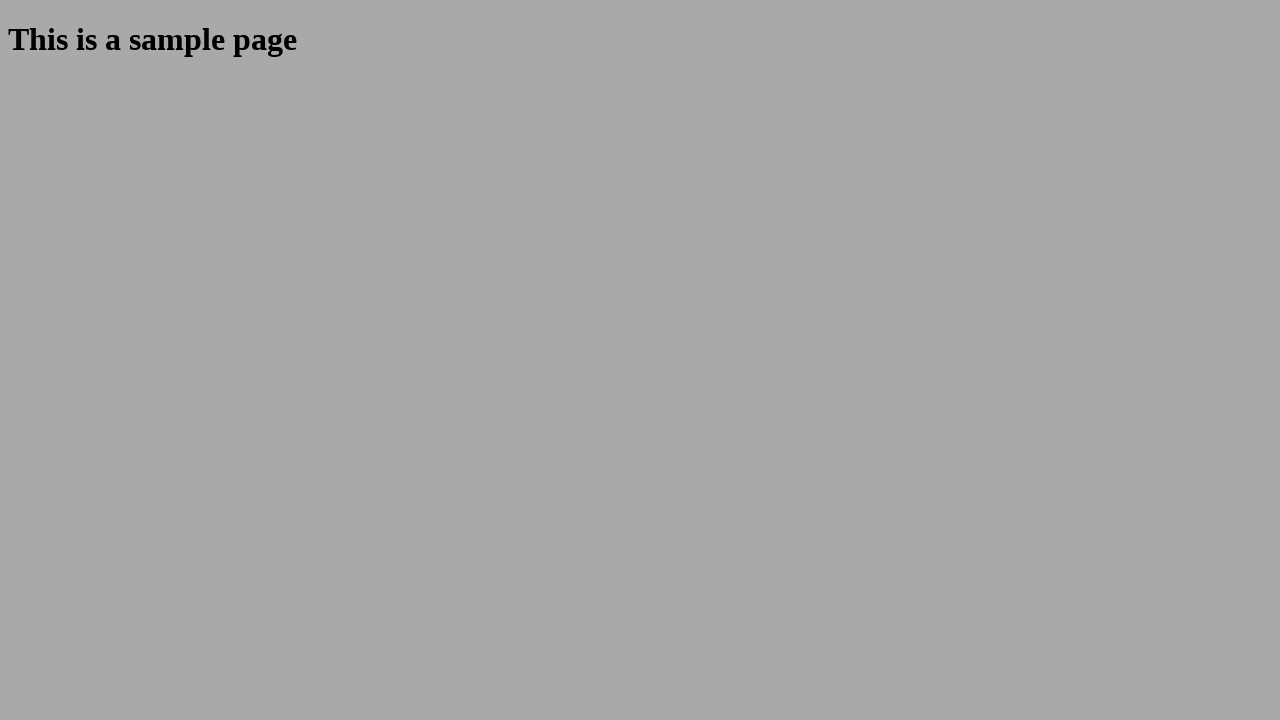

Printed heading text to console: This is a sample page
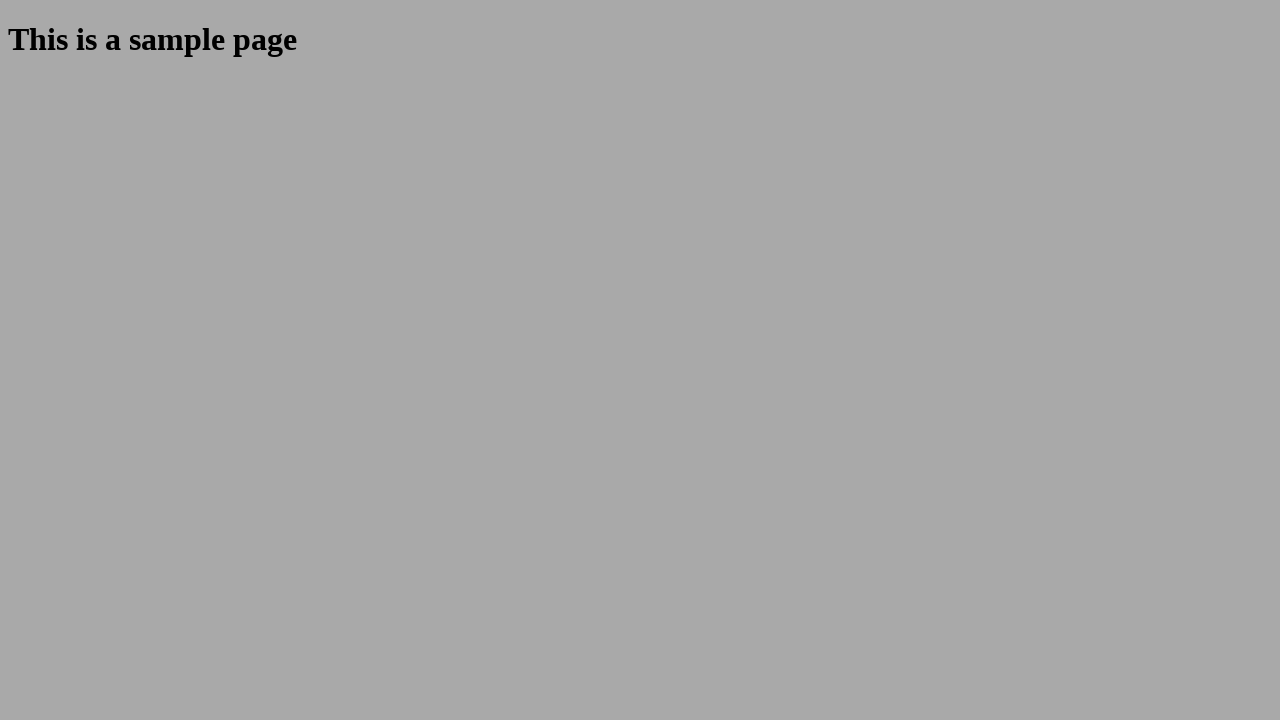

Closed the new tab
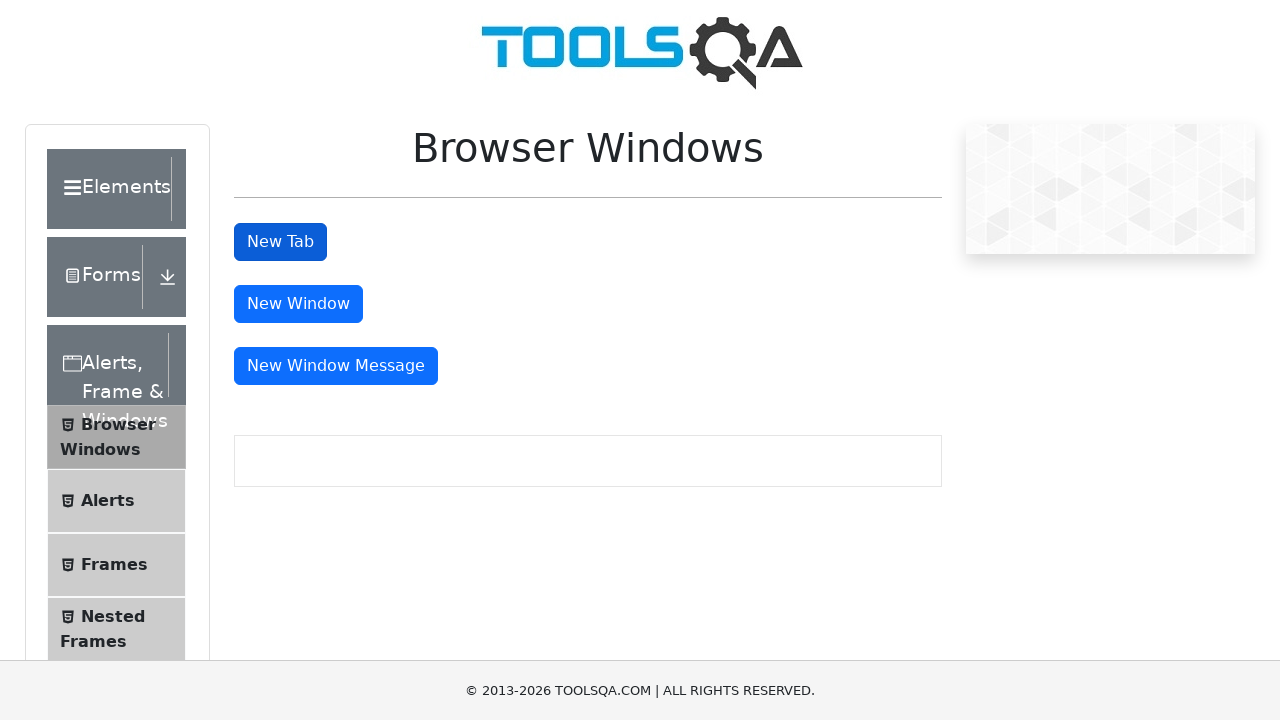

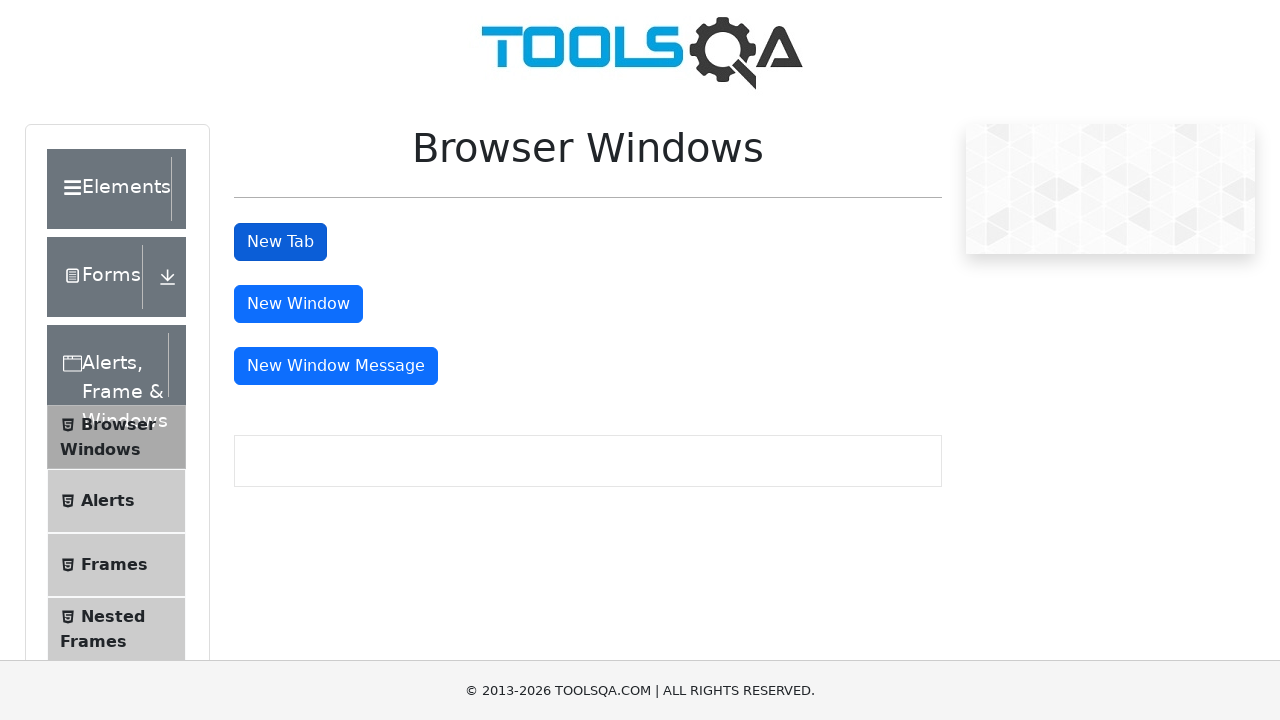